Tests that an item is removed if an empty string is entered during edit

Starting URL: https://demo.playwright.dev/todomvc

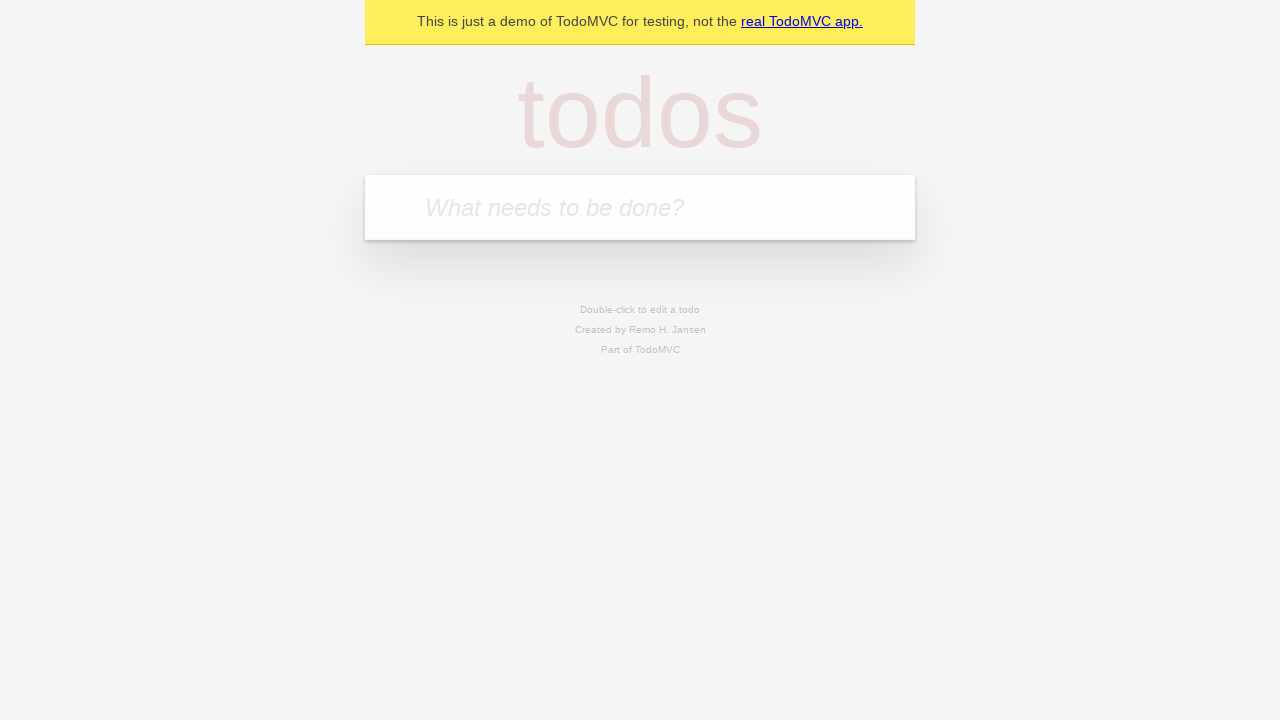

Filled first todo field with 'buy some cheese' on internal:attr=[placeholder="What needs to be done?"i]
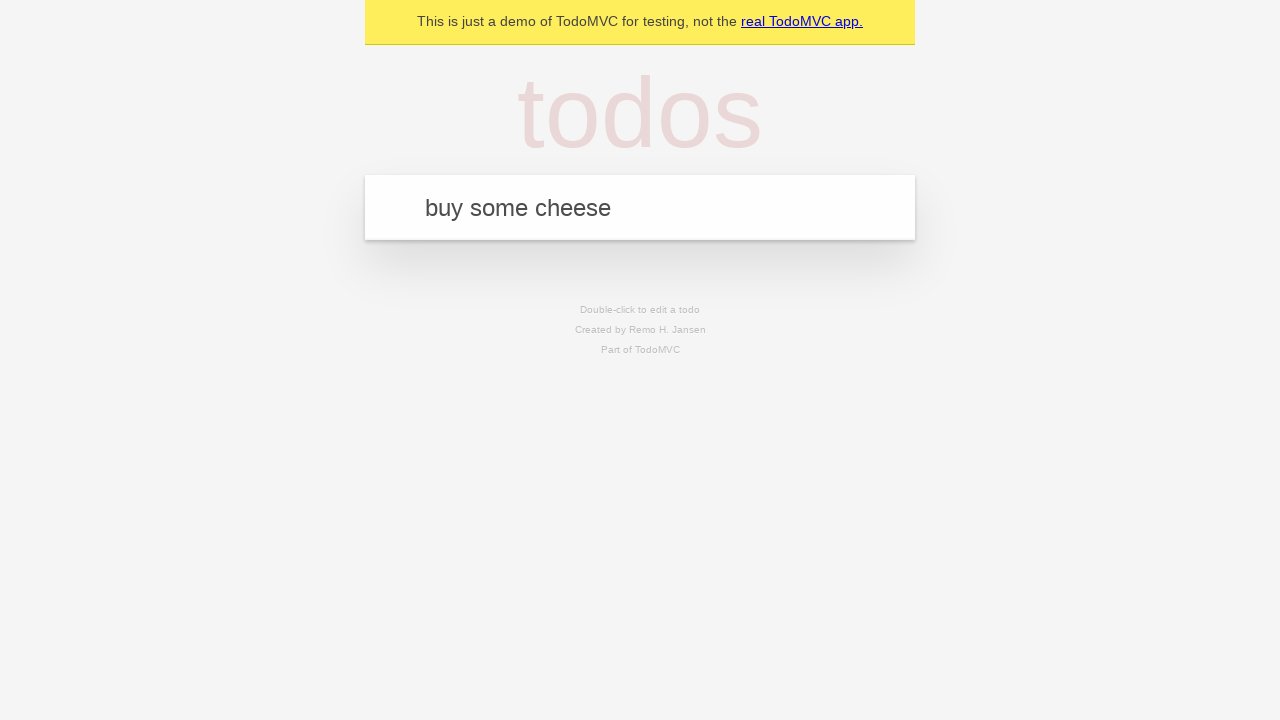

Pressed Enter to add first todo on internal:attr=[placeholder="What needs to be done?"i]
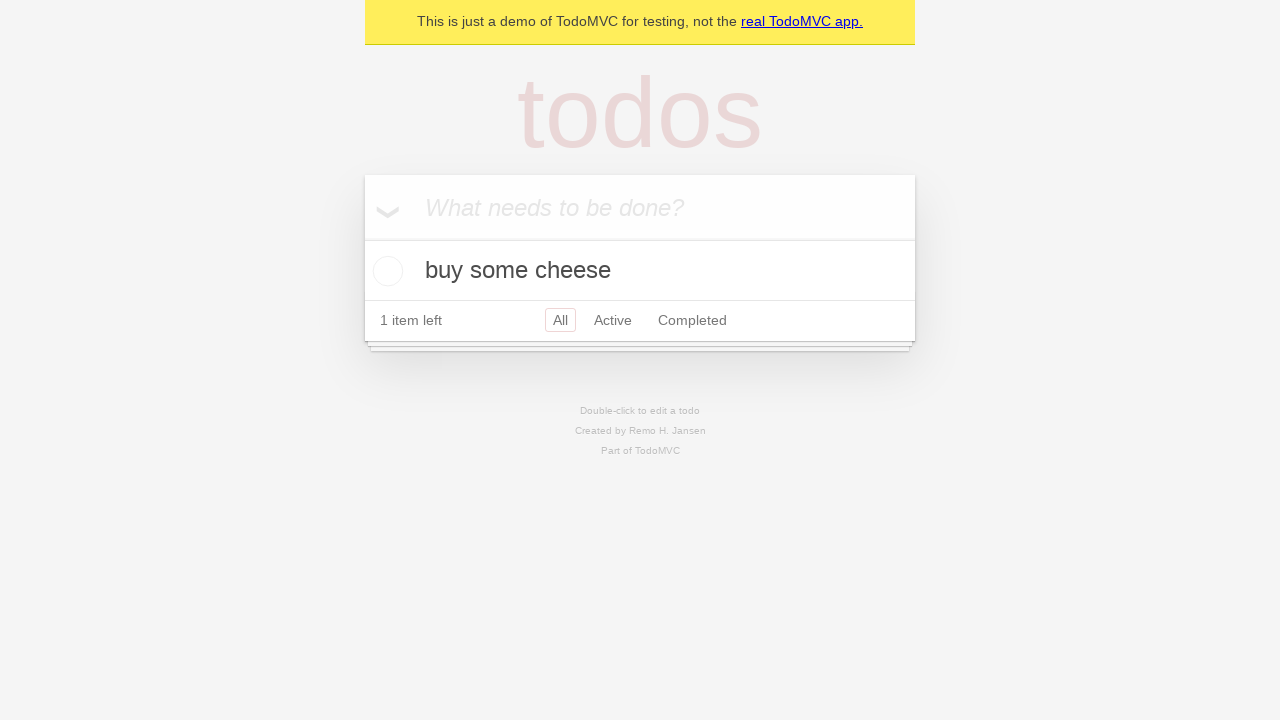

Filled second todo field with 'feed the cat' on internal:attr=[placeholder="What needs to be done?"i]
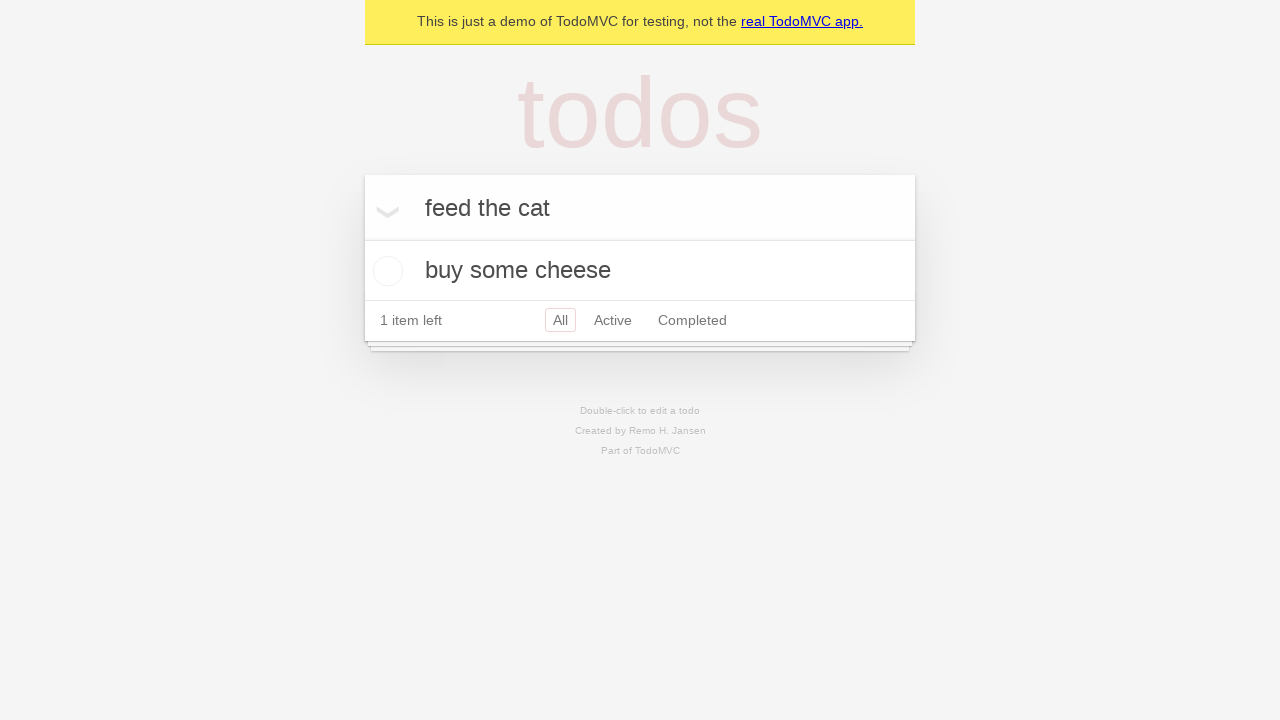

Pressed Enter to add second todo on internal:attr=[placeholder="What needs to be done?"i]
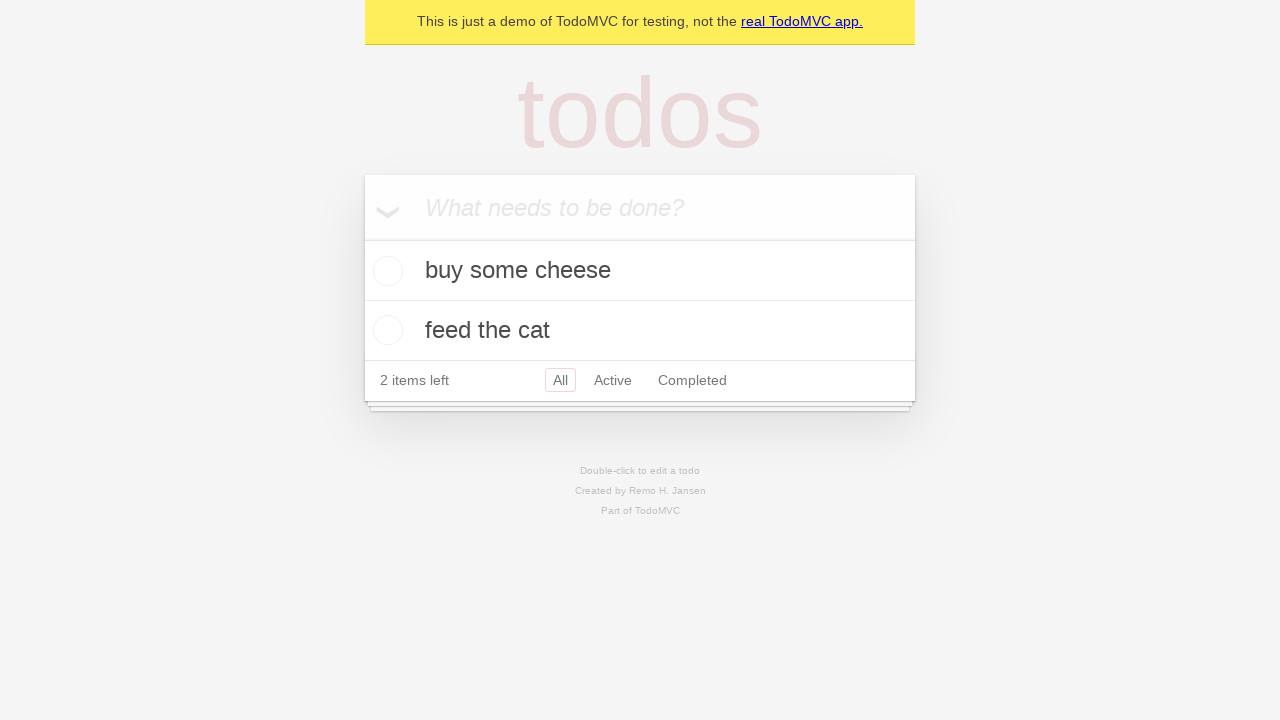

Filled third todo field with 'book a doctors appointment' on internal:attr=[placeholder="What needs to be done?"i]
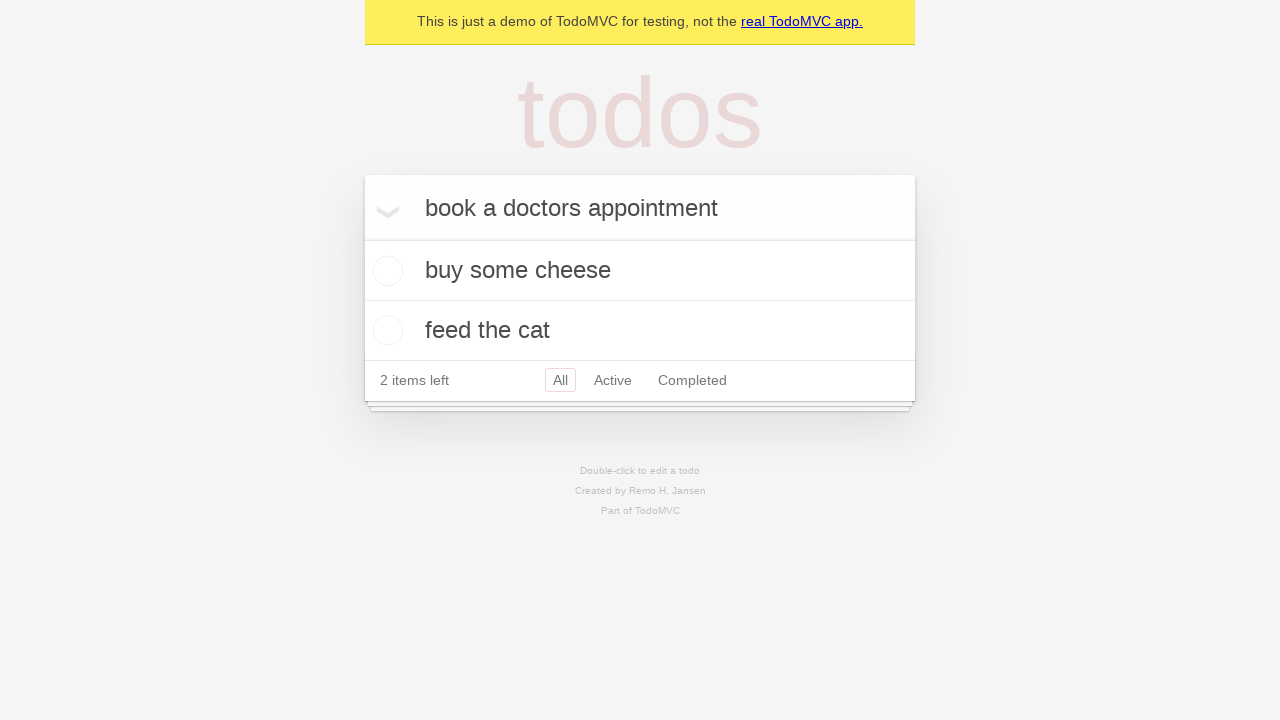

Pressed Enter to add third todo on internal:attr=[placeholder="What needs to be done?"i]
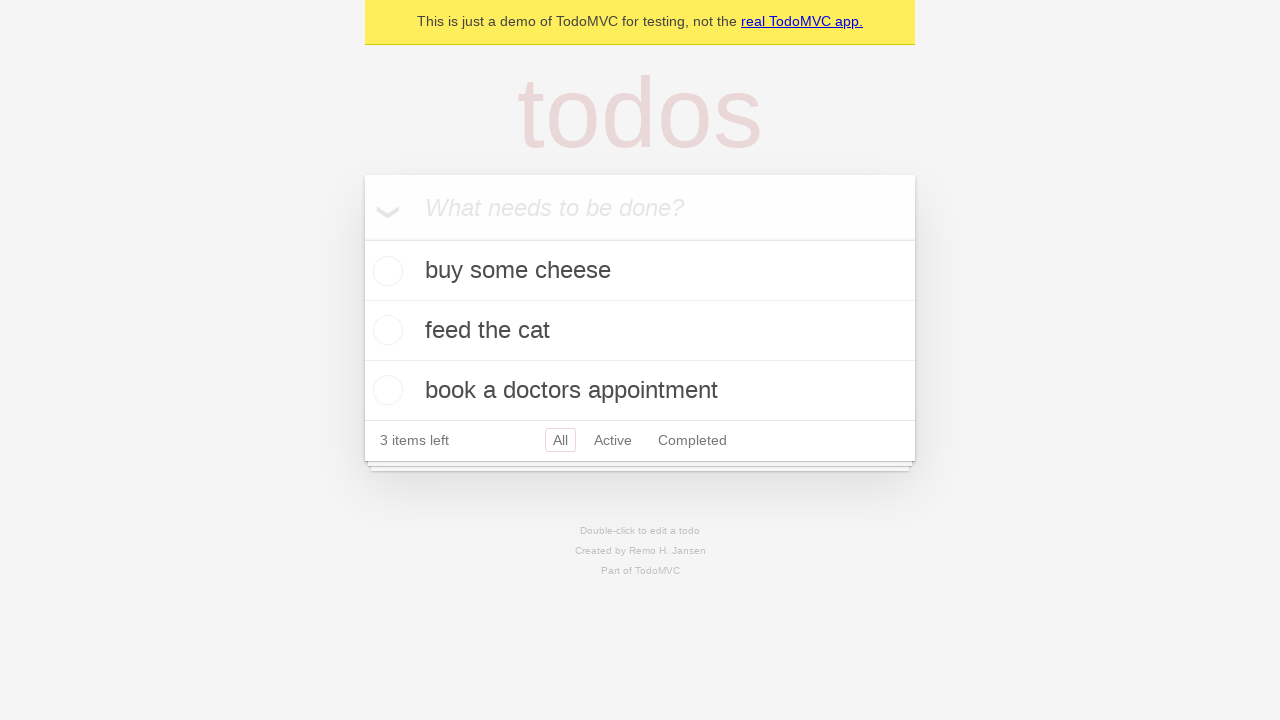

Double-clicked second todo to enter edit mode at (640, 331) on internal:testid=[data-testid="todo-item"s] >> nth=1
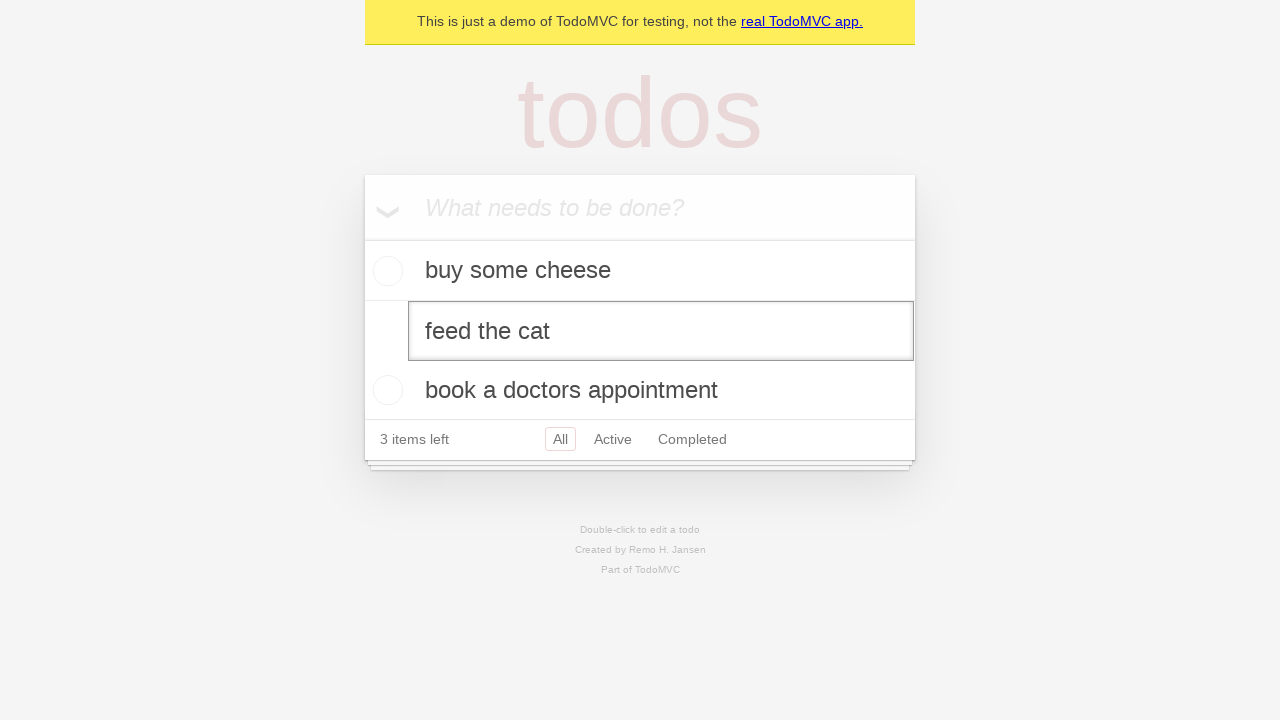

Cleared the second todo text field on internal:testid=[data-testid="todo-item"s] >> nth=1 >> internal:role=textbox[nam
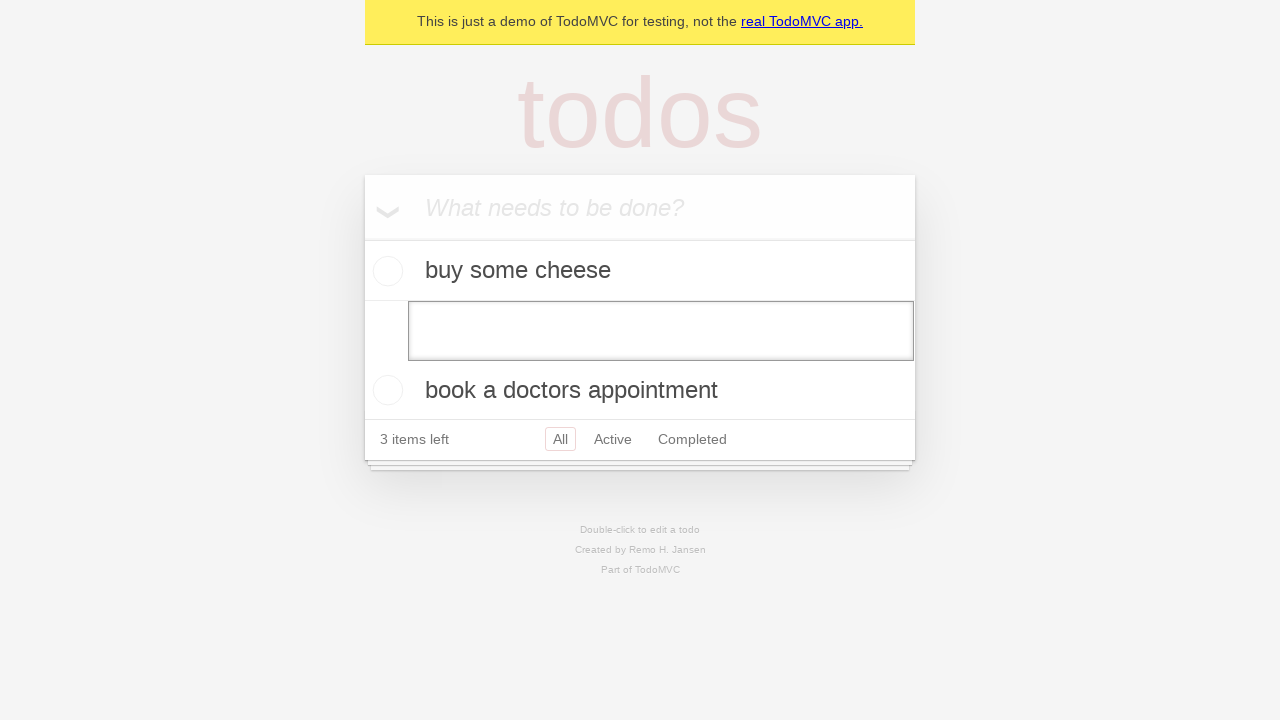

Pressed Enter to confirm empty edit, removing the todo item on internal:testid=[data-testid="todo-item"s] >> nth=1 >> internal:role=textbox[nam
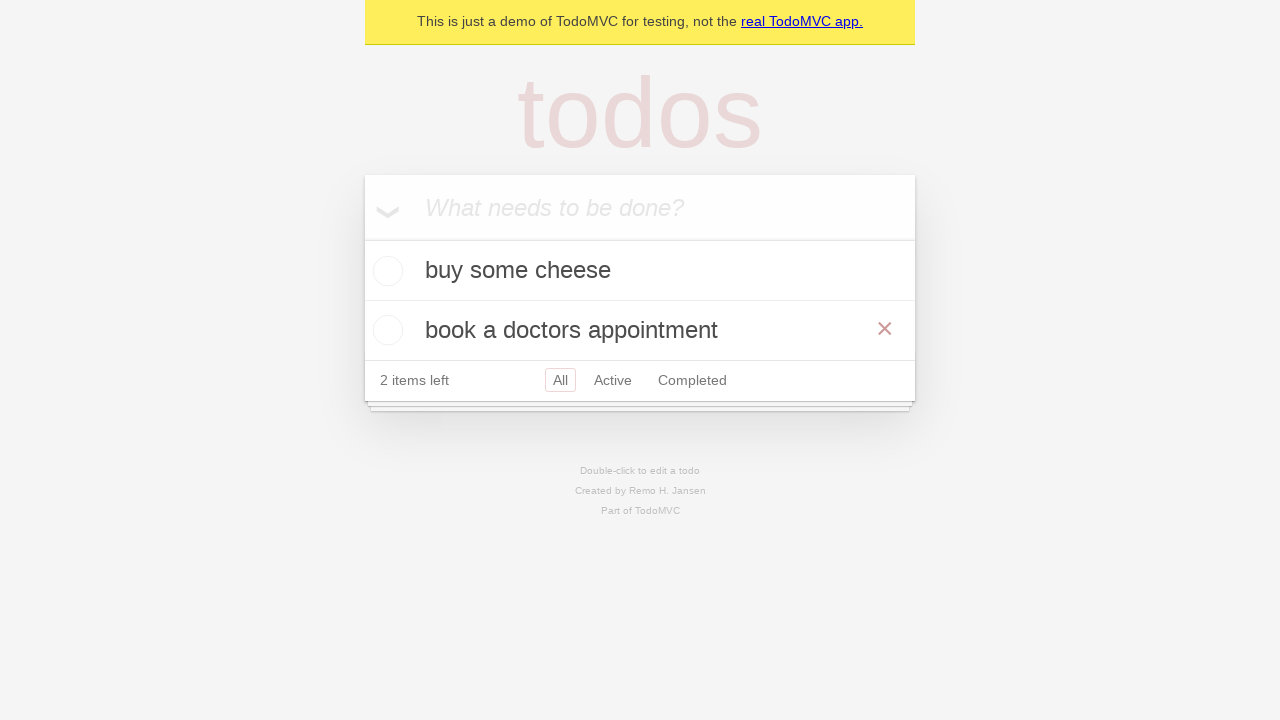

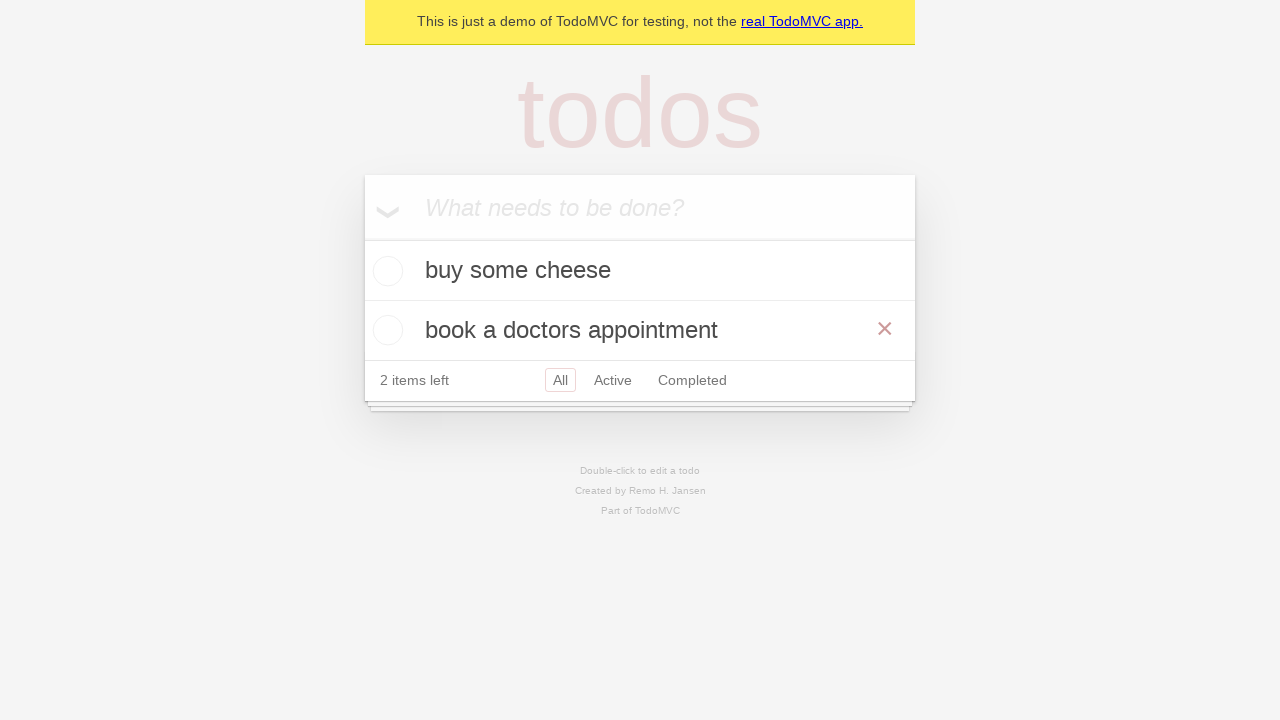